Tests that entering text instead of a number displays the correct error message "Please enter a number"

Starting URL: https://kristinek.github.io/site/tasks/enter_a_number

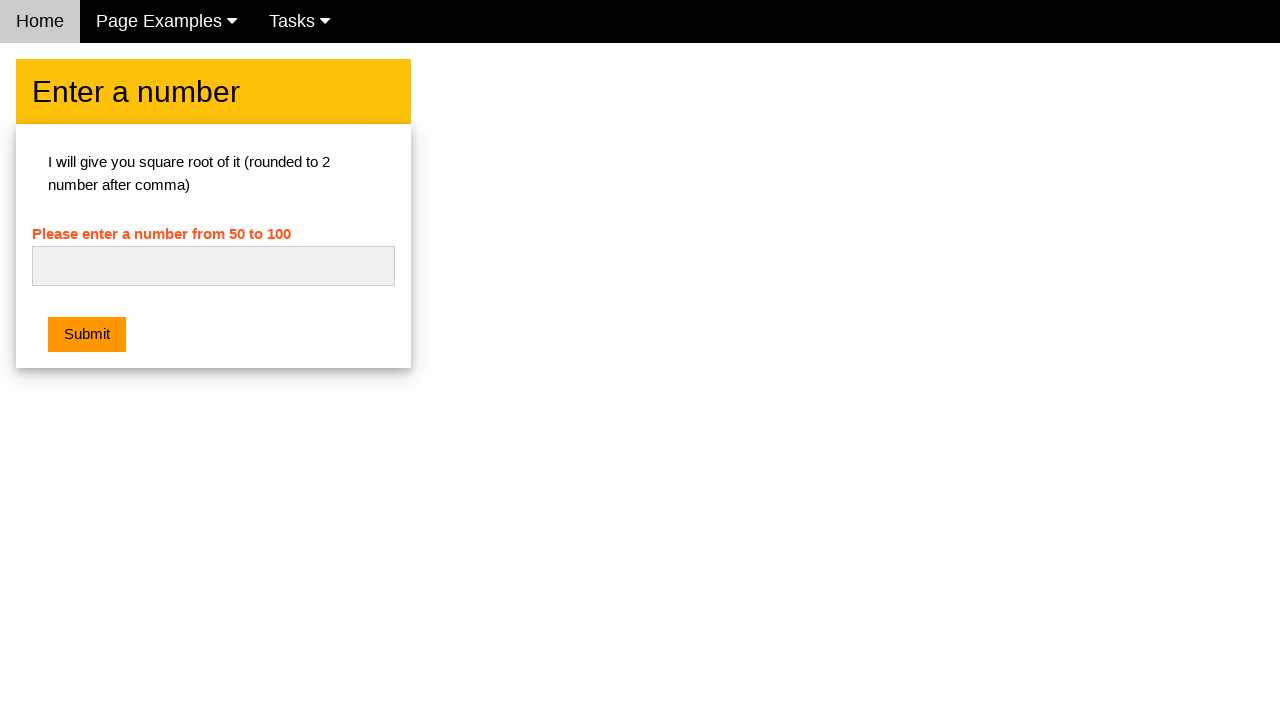

Navigated to enter a number task page
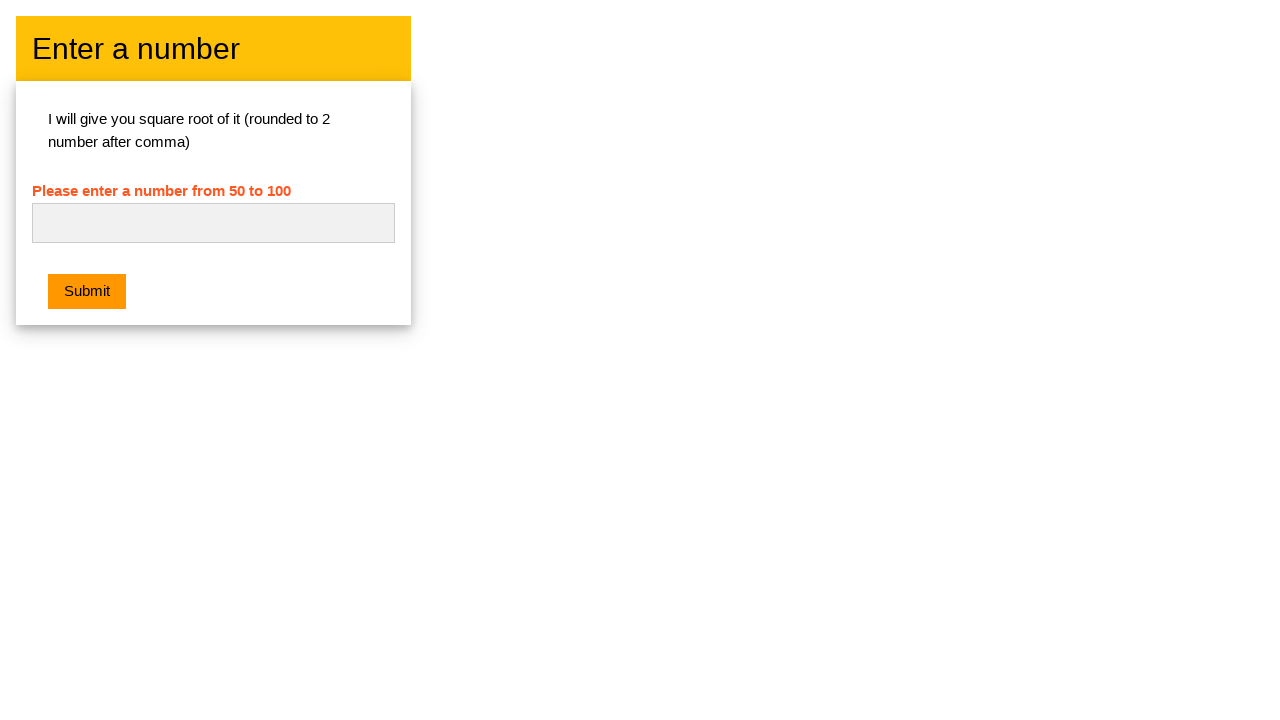

Entered 'text' into the number input field on #numb
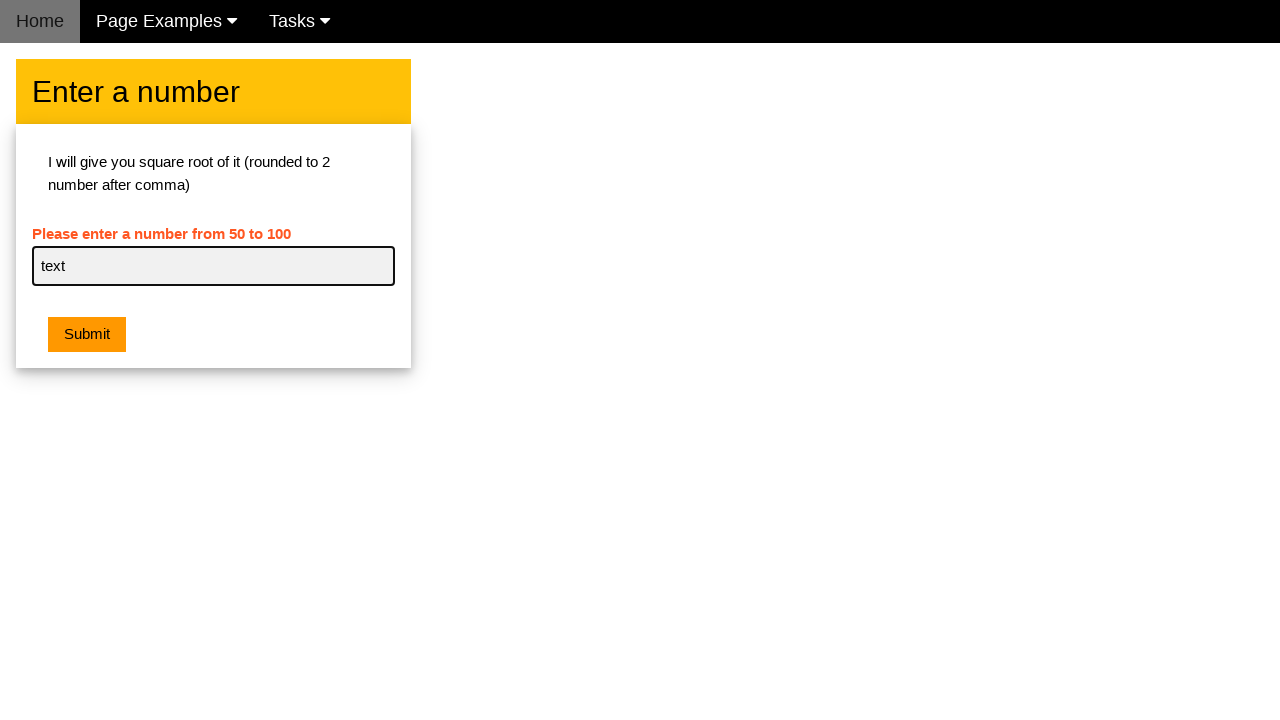

Clicked the submit button at (87, 335) on .w3-btn
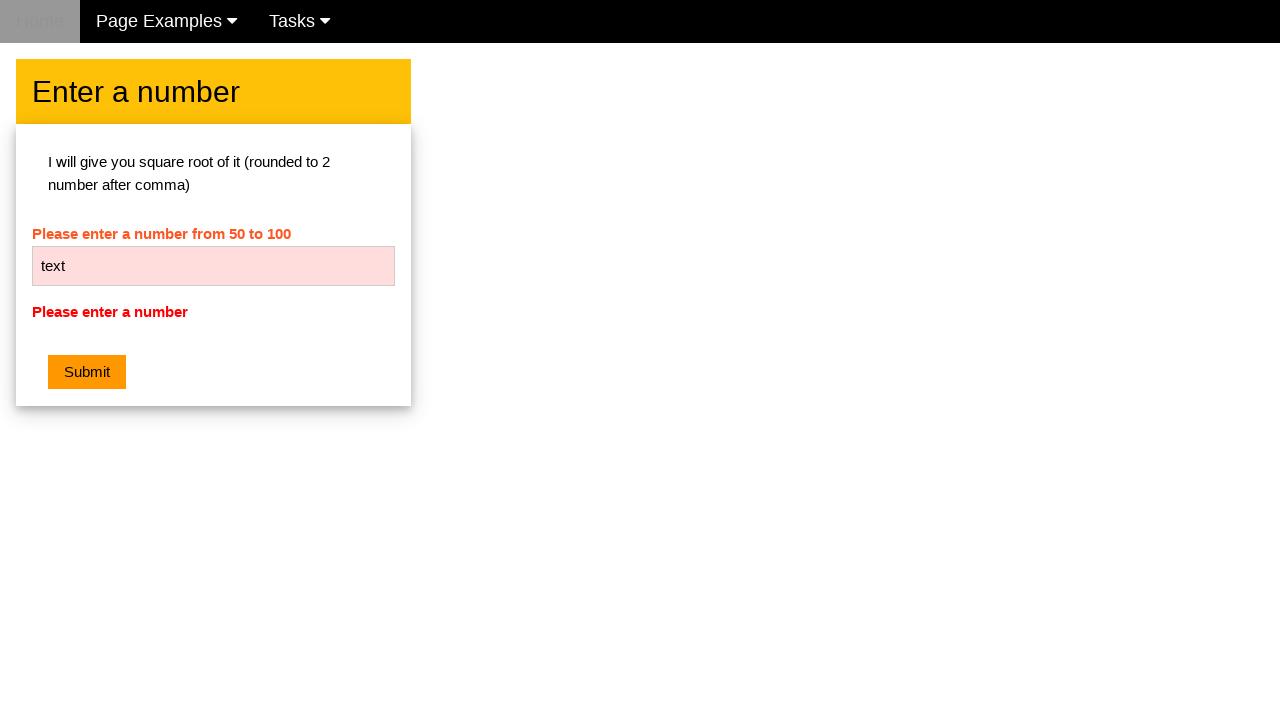

Error message element appeared on page
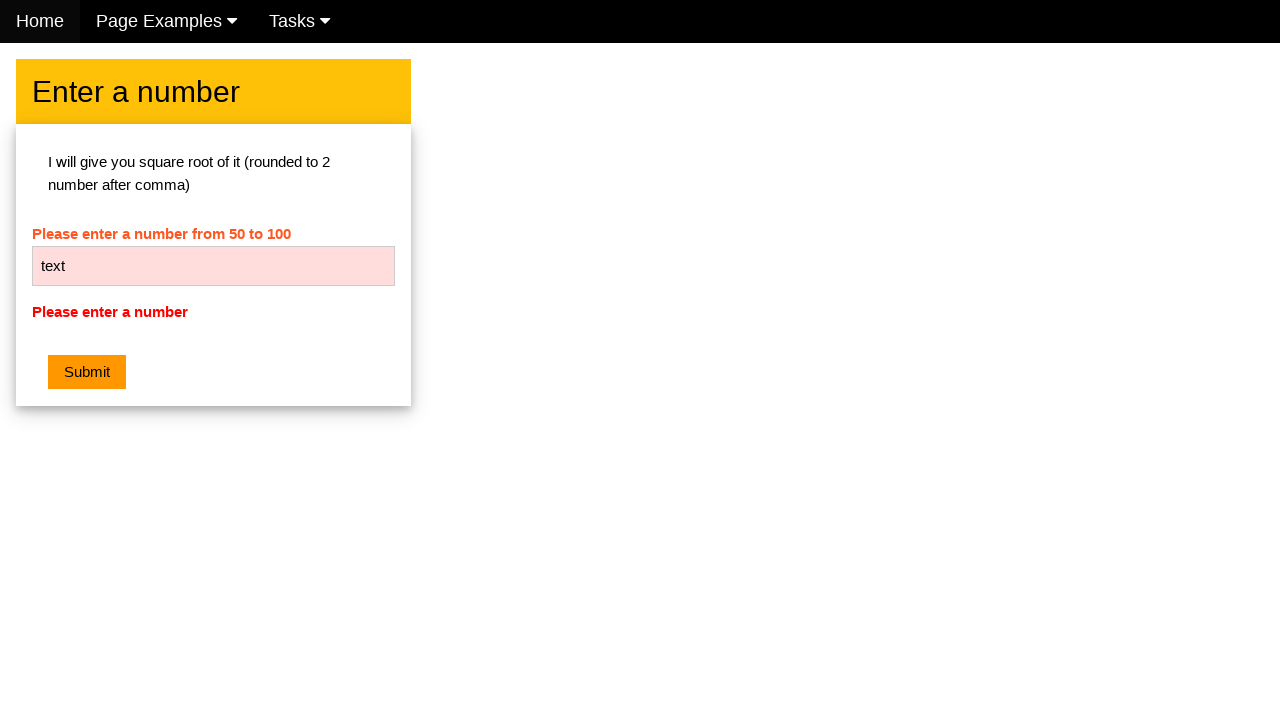

Retrieved error message text
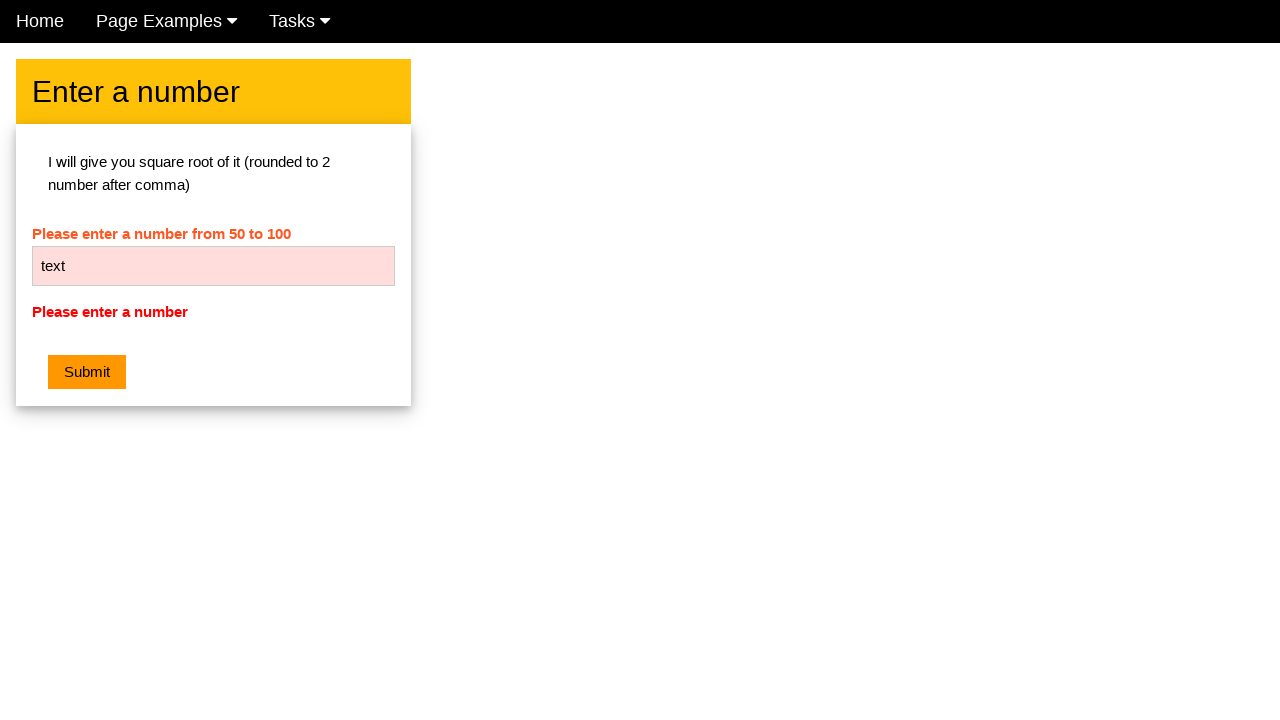

Verified error message displays 'Please enter a number'
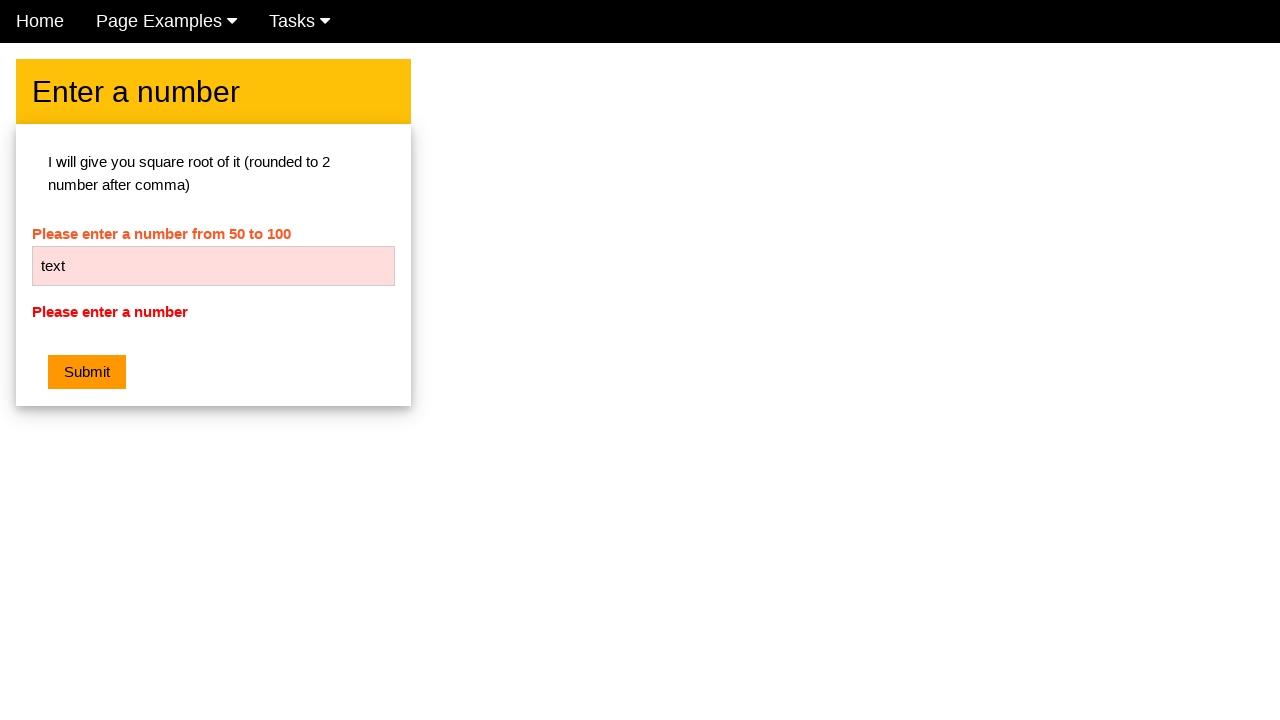

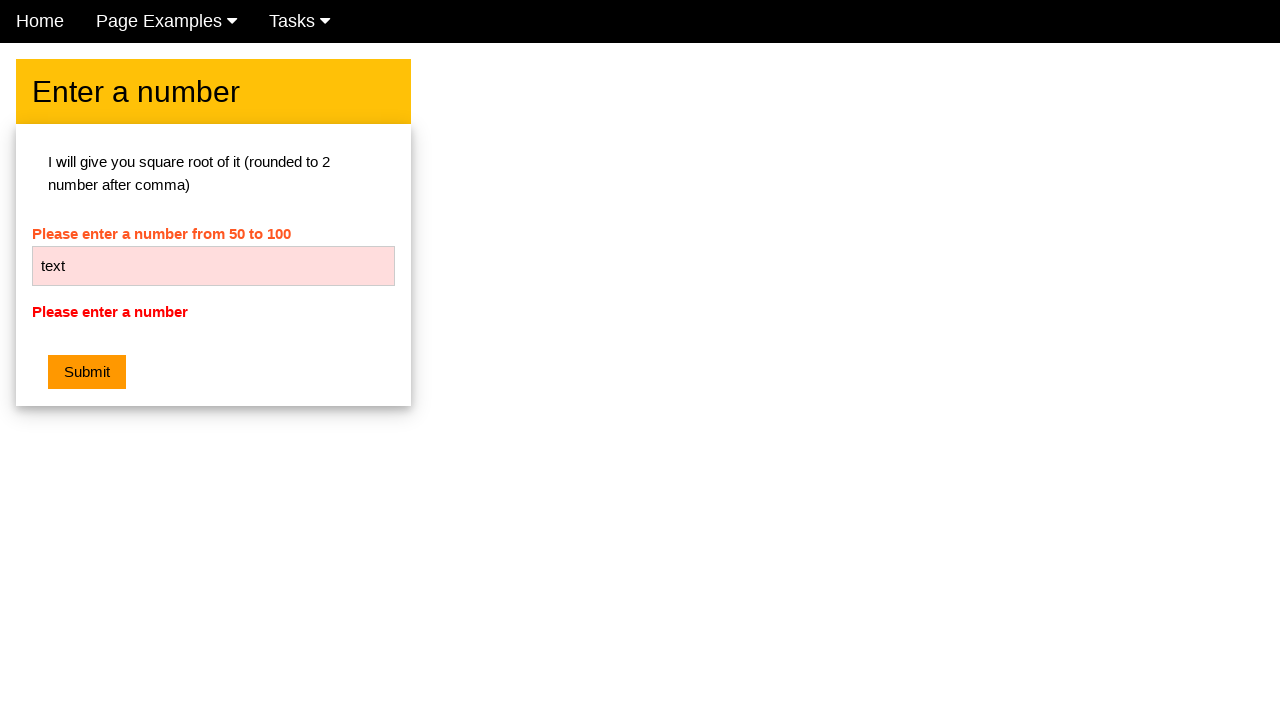